Opens the Vodafone Ukraine gold numbers page to verify the site loads correctly

Starting URL: https://www.vodafone.ua/gold-number

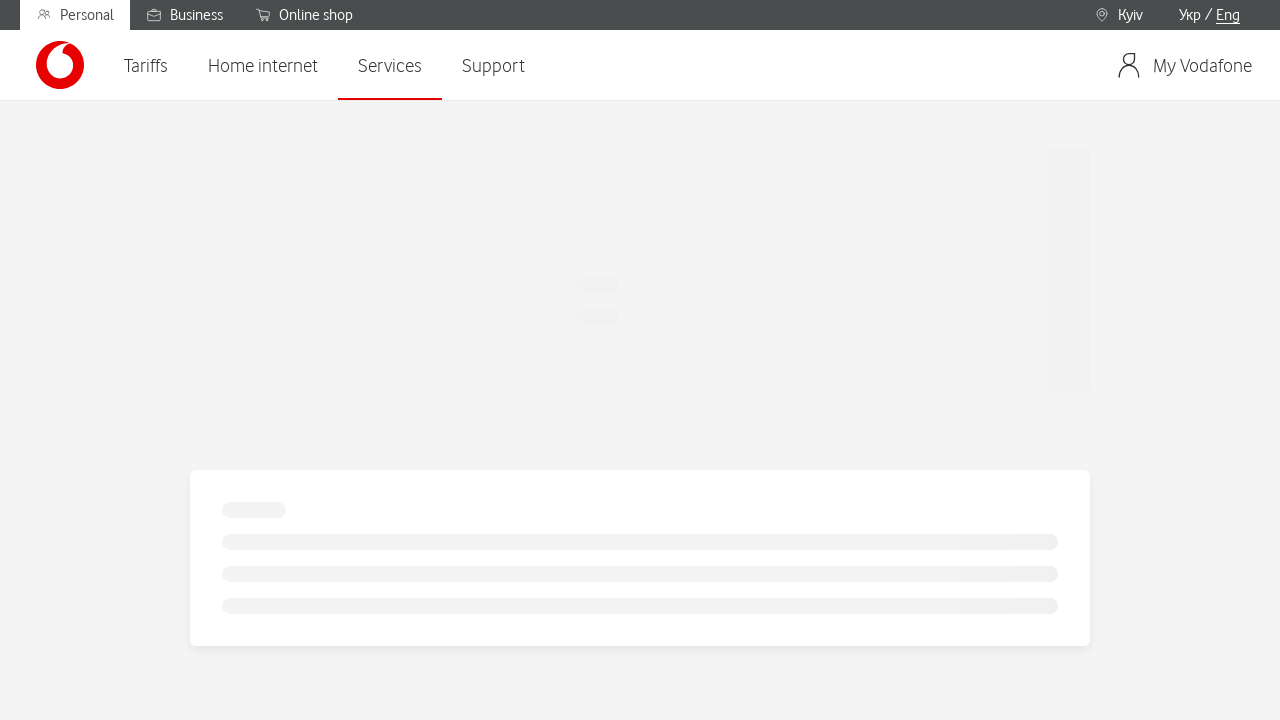

Waited for page to load DOM content
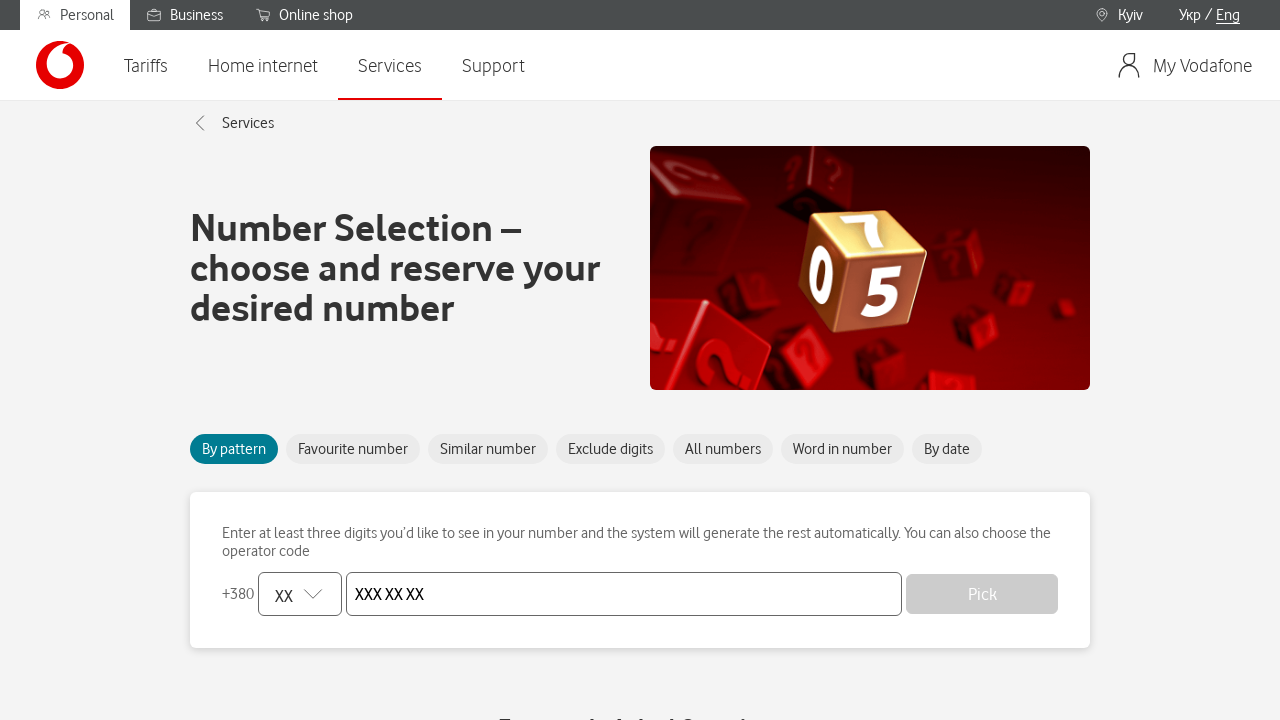

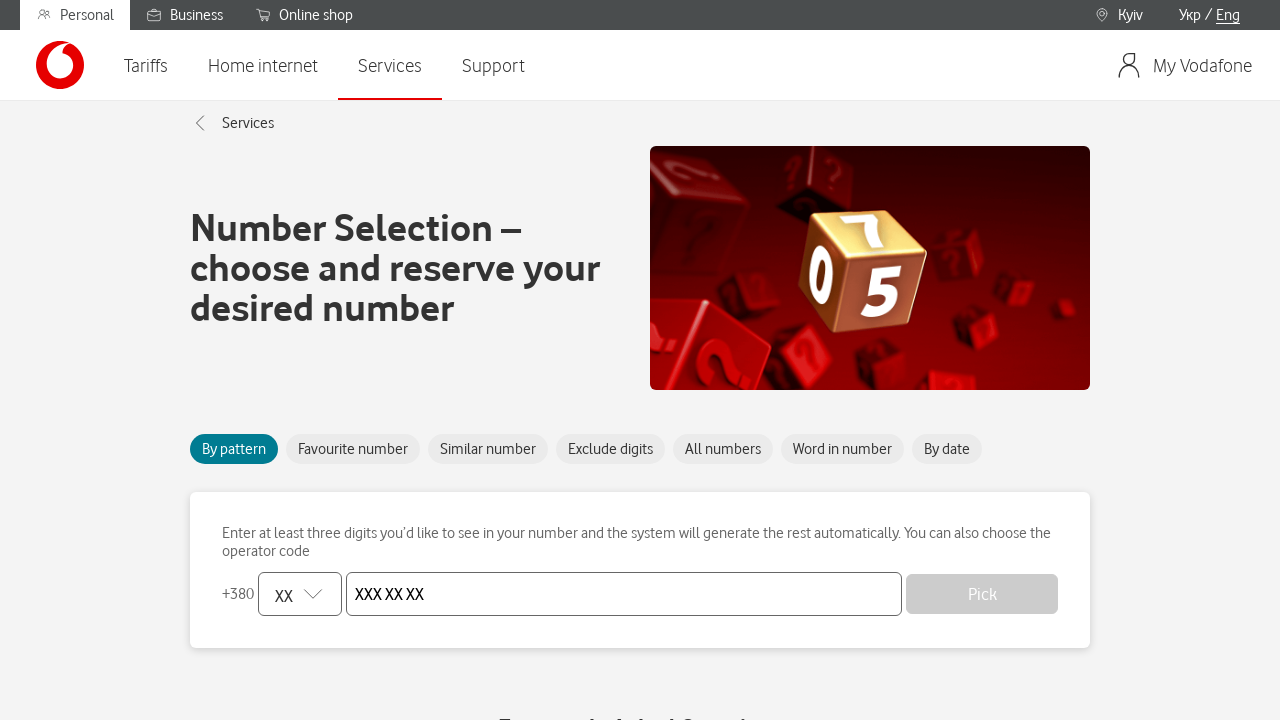